Tests navigation through Coffee Bean Korea store locations by executing JavaScript functions to display store information popups

Starting URL: https://www.coffeebeankorea.com/store/store.asp

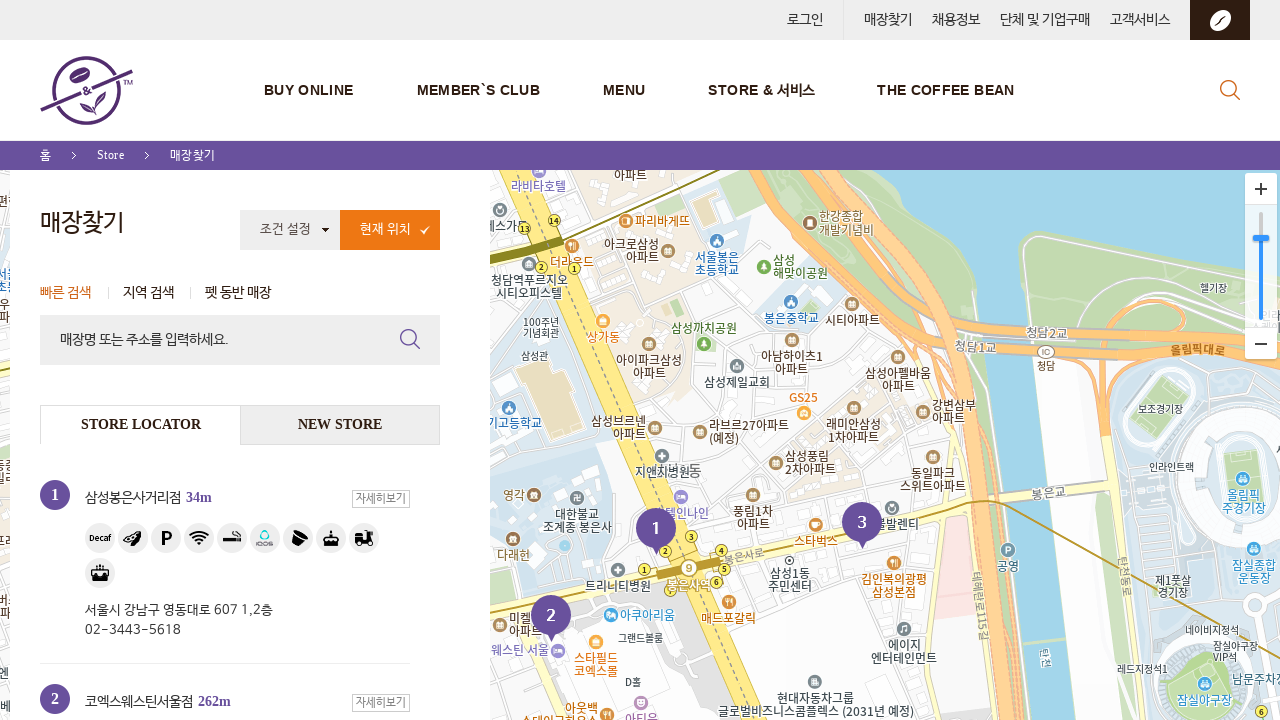

Executed JavaScript storePop2('1') to display store 1 popup
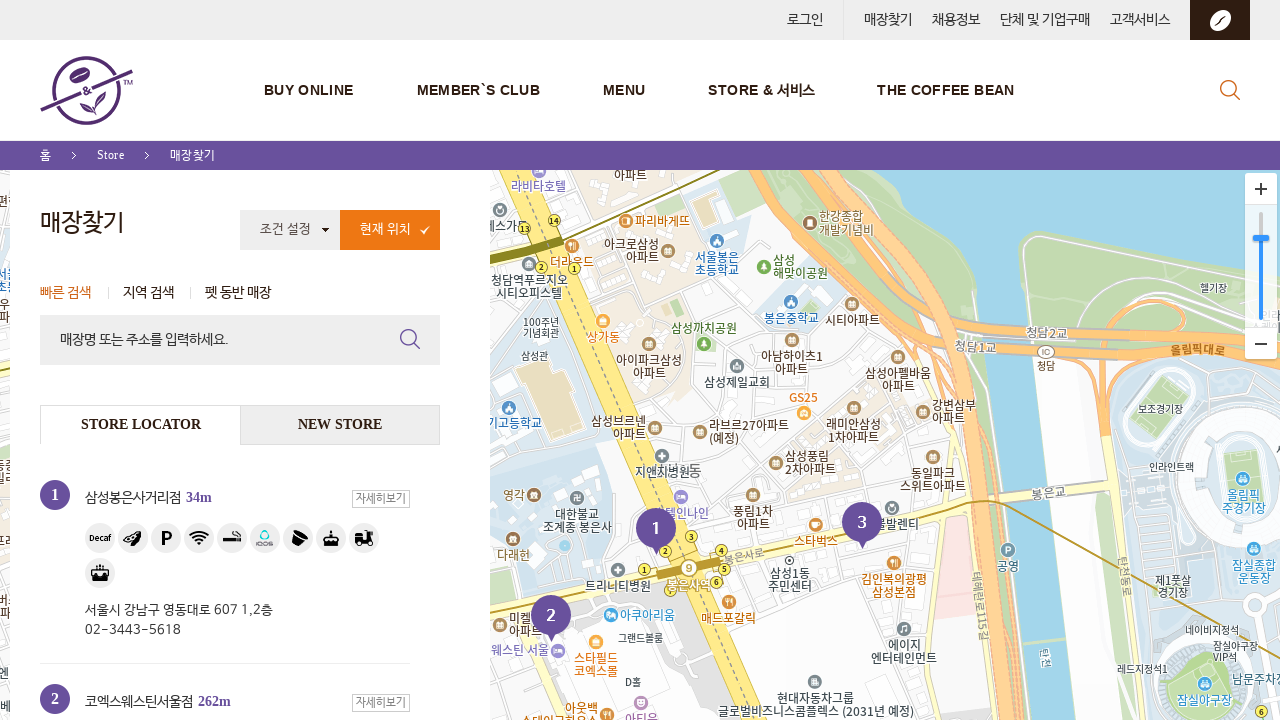

Waited 3 seconds for store 1 information to load
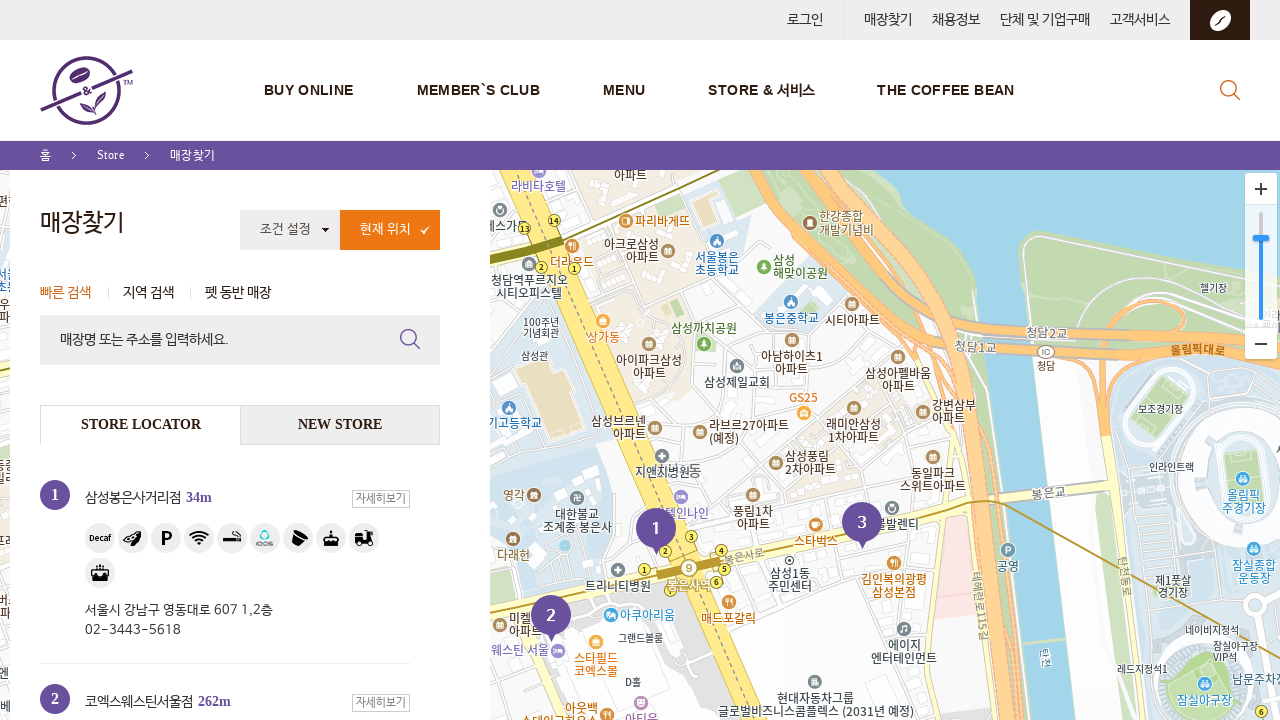

Queried store information element for store 1
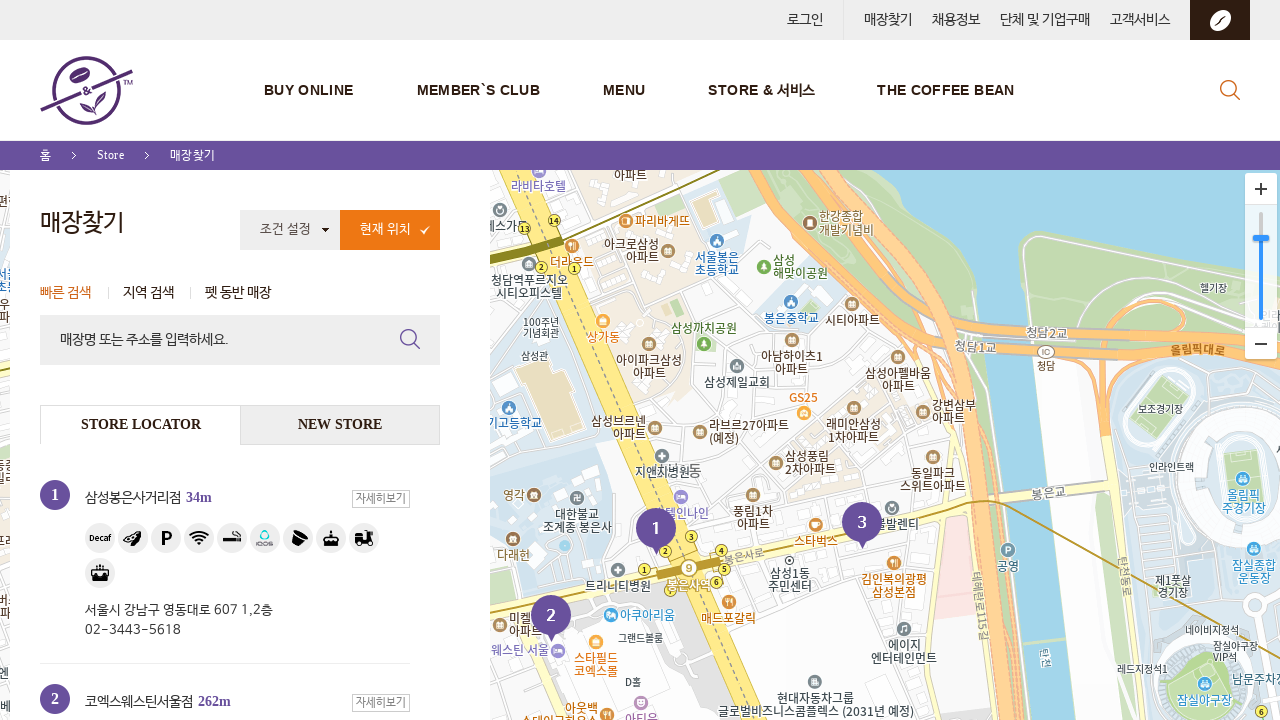

Store 1 information popup successfully loaded and displayed
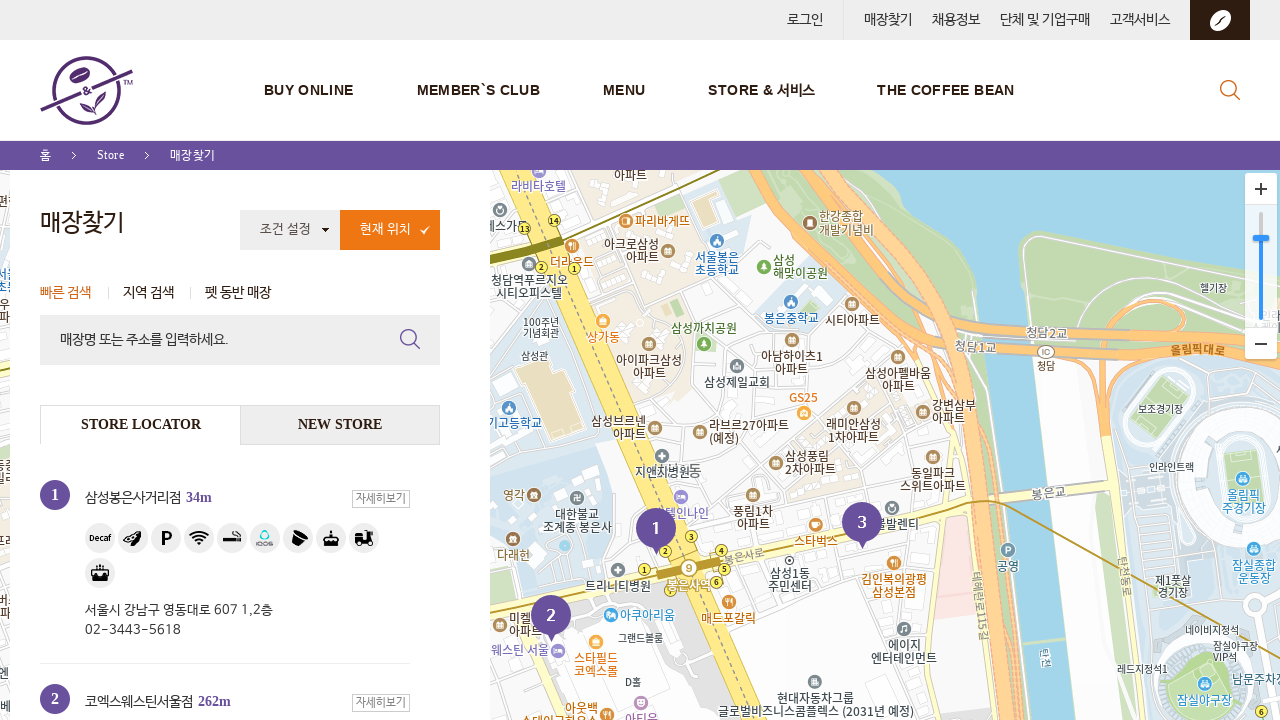

Navigated back to Coffee Bean Korea store listing page
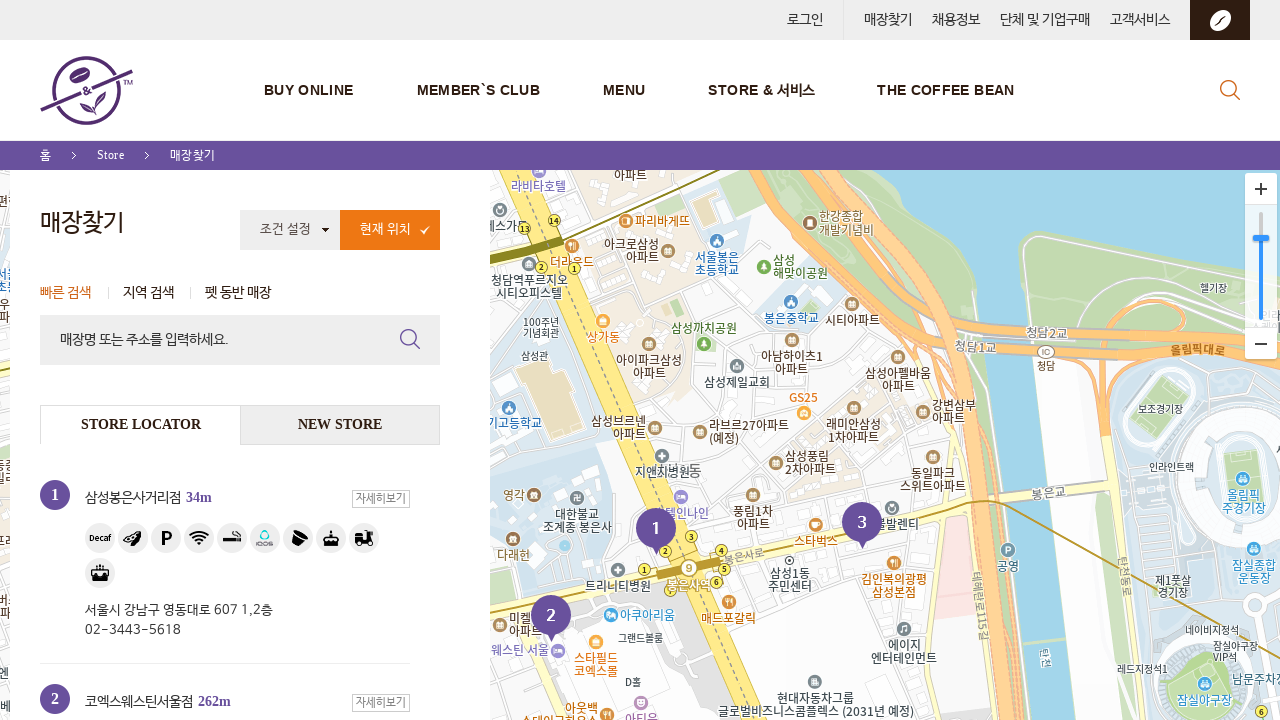

Waited 1 second for store listing page to stabilize
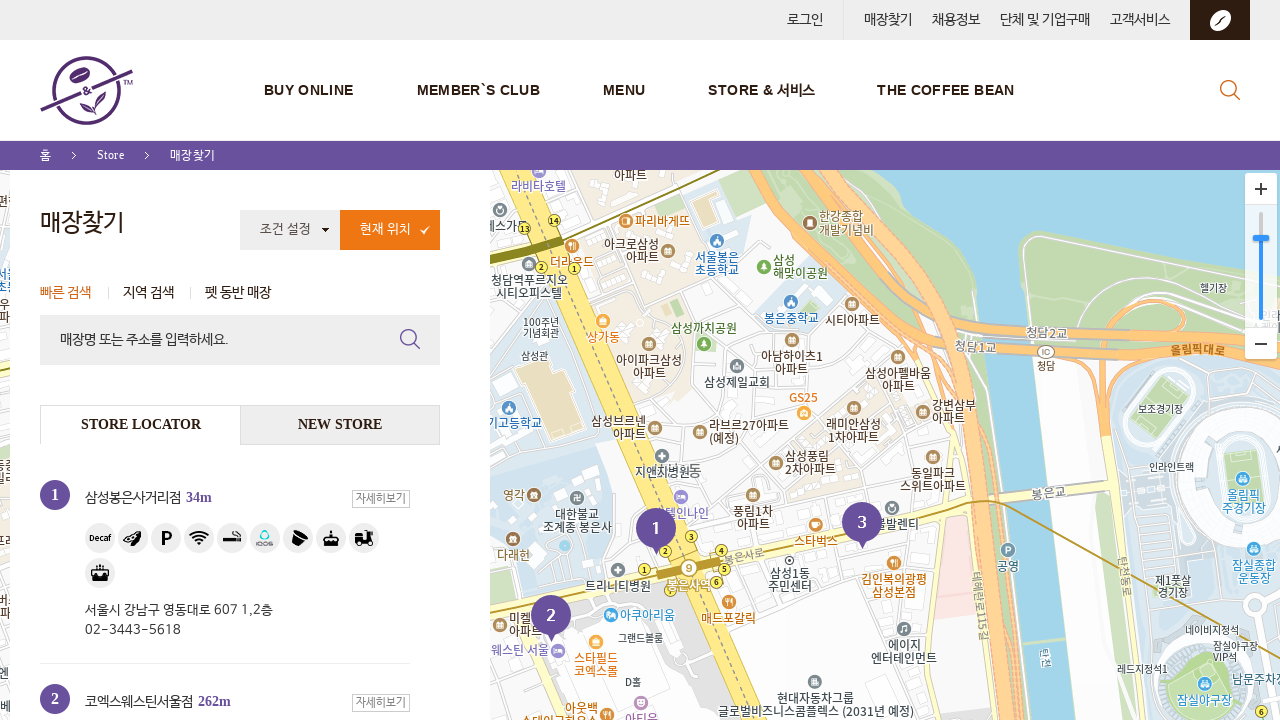

Executed JavaScript storePop2('2') to display store 2 popup
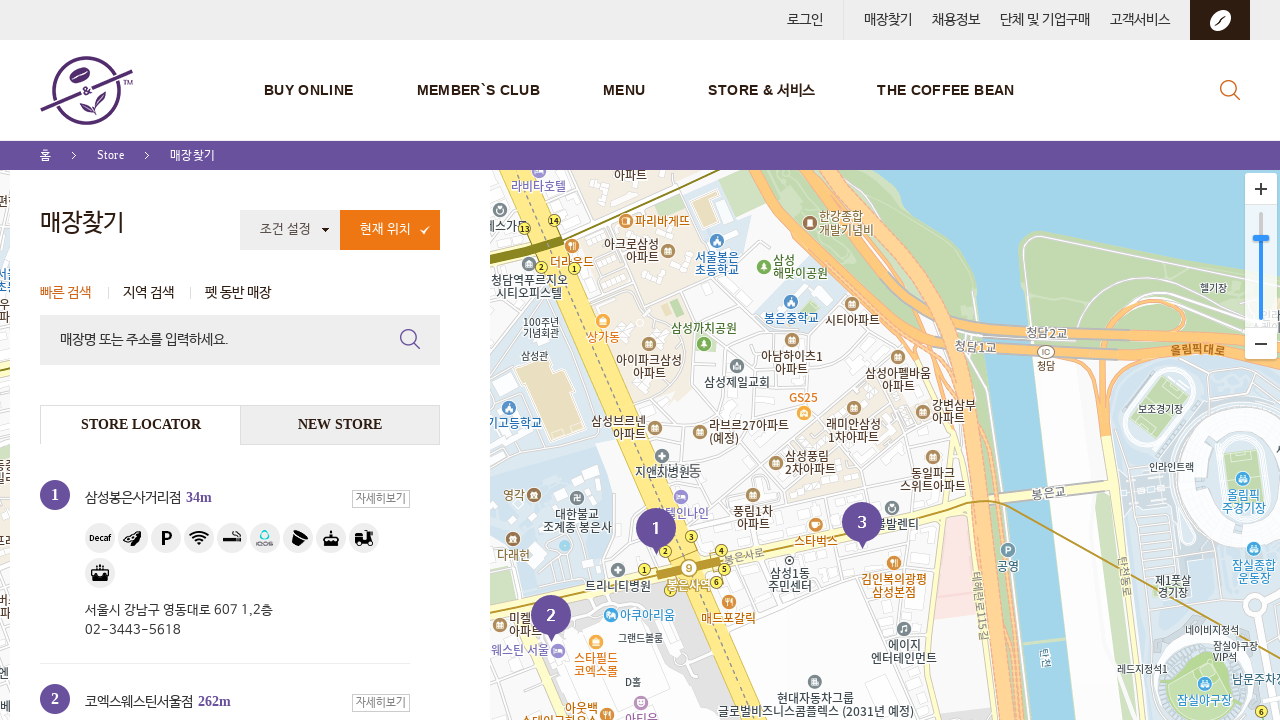

Waited 3 seconds for store 2 information to load
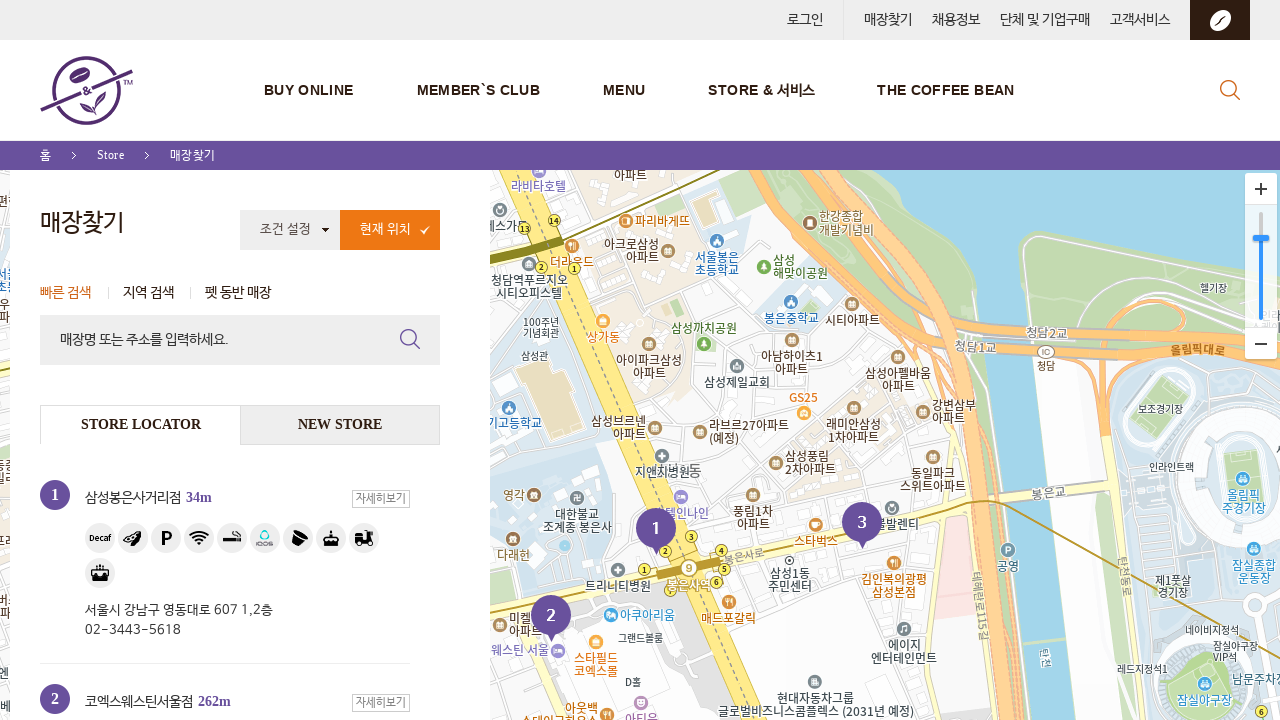

Queried store information element for store 2
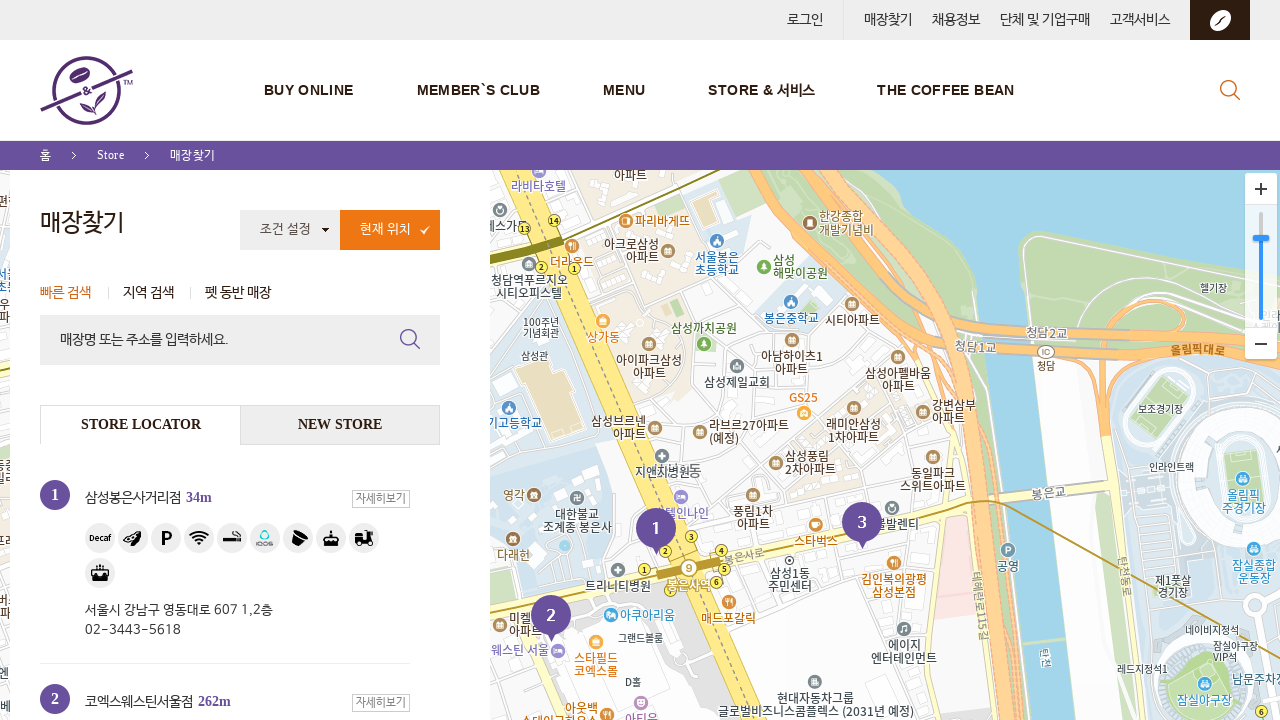

Store 2 information popup successfully loaded and displayed
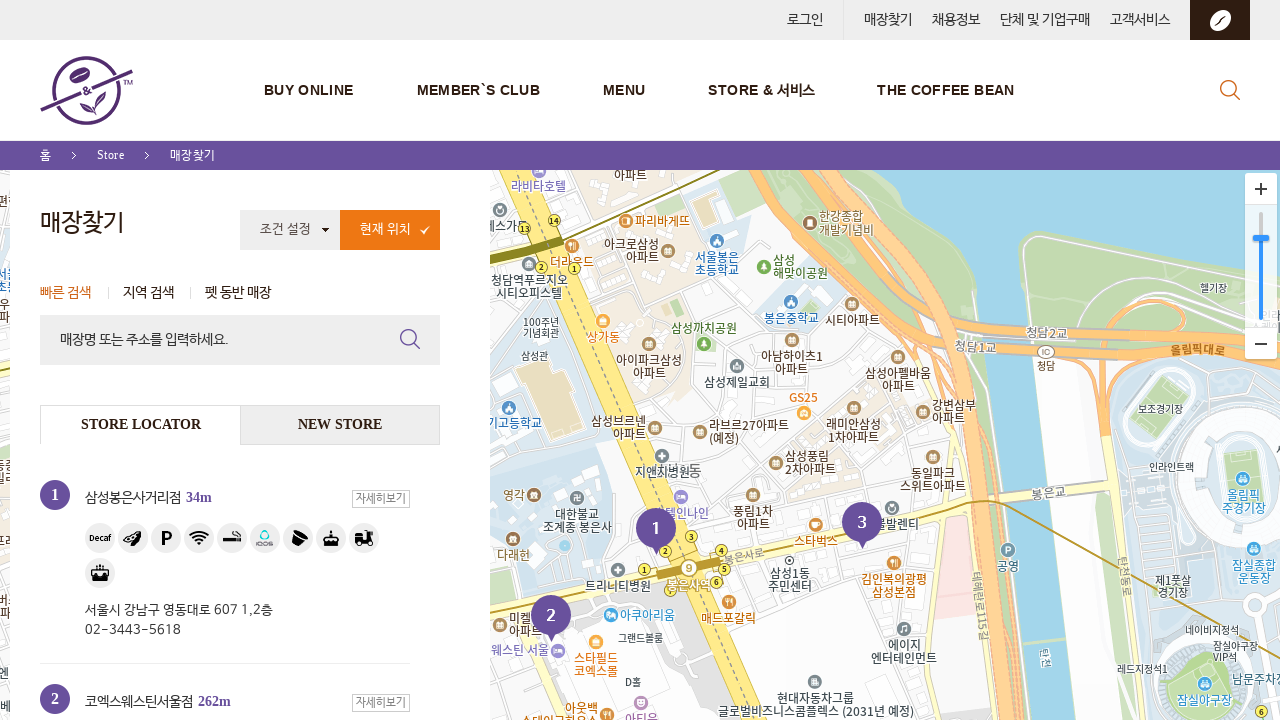

Navigated back to Coffee Bean Korea store listing page
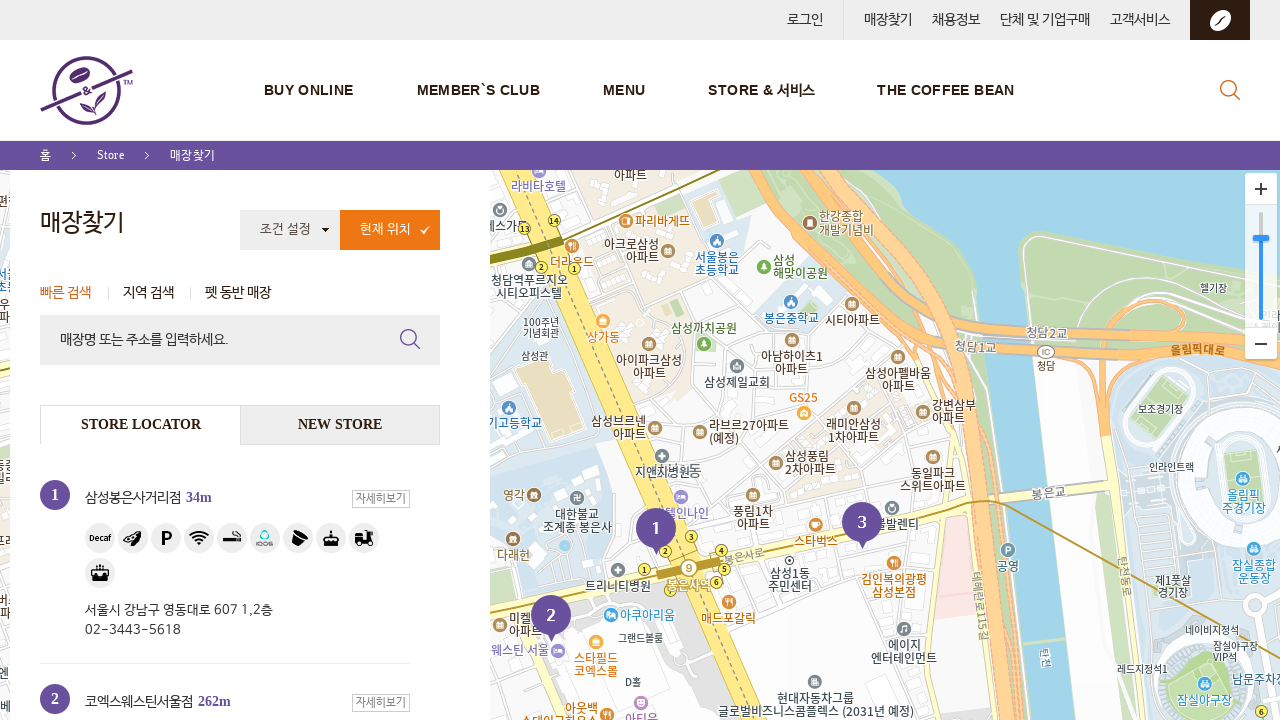

Waited 1 second for store listing page to stabilize
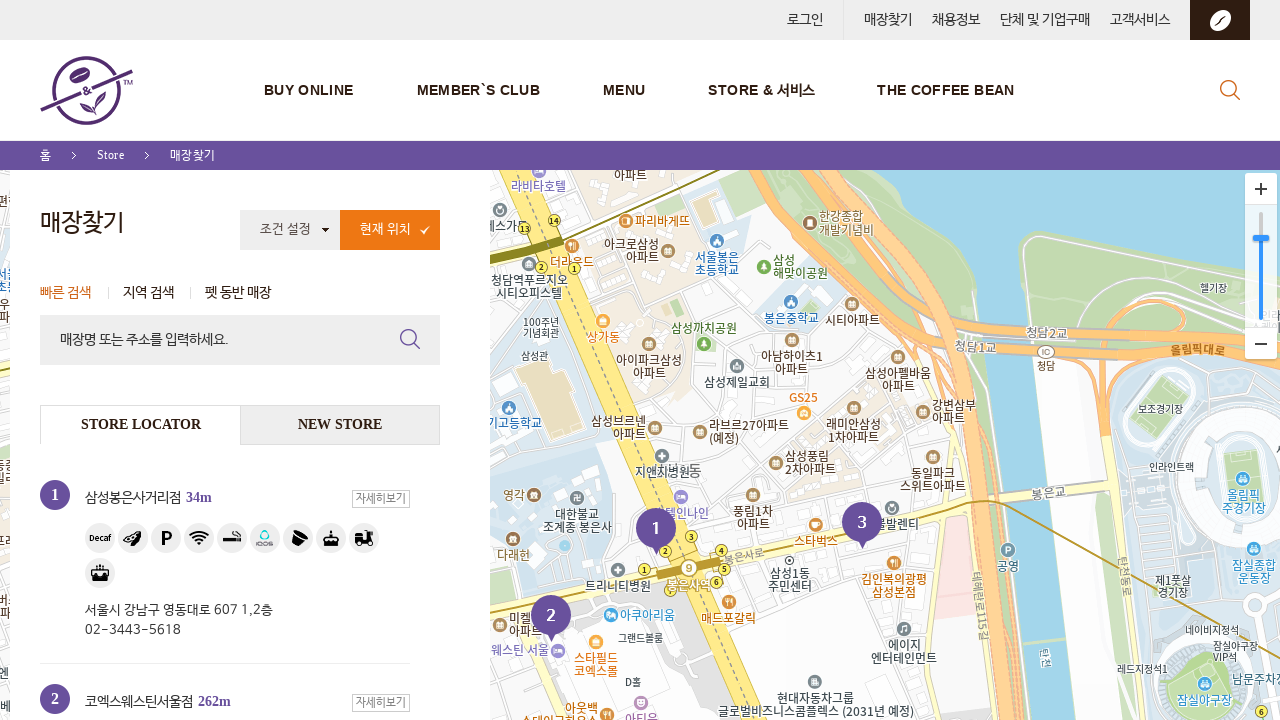

Executed JavaScript storePop2('3') to display store 3 popup
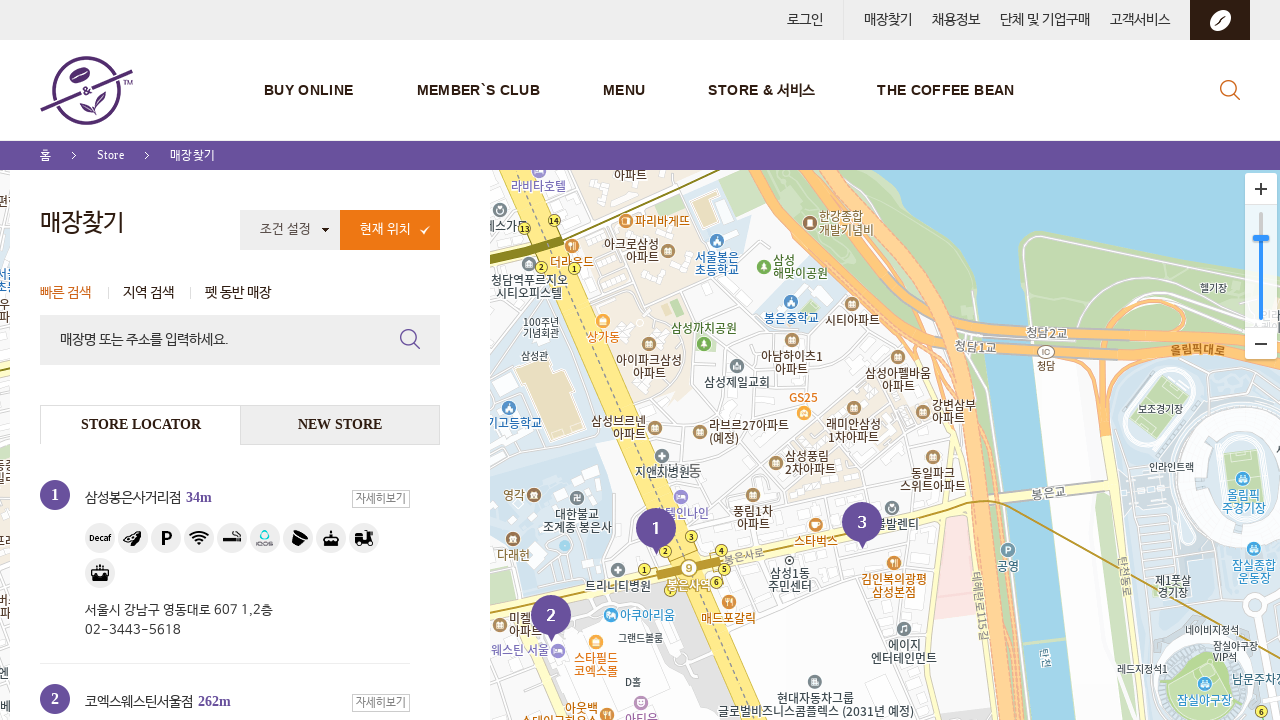

Waited 3 seconds for store 3 information to load
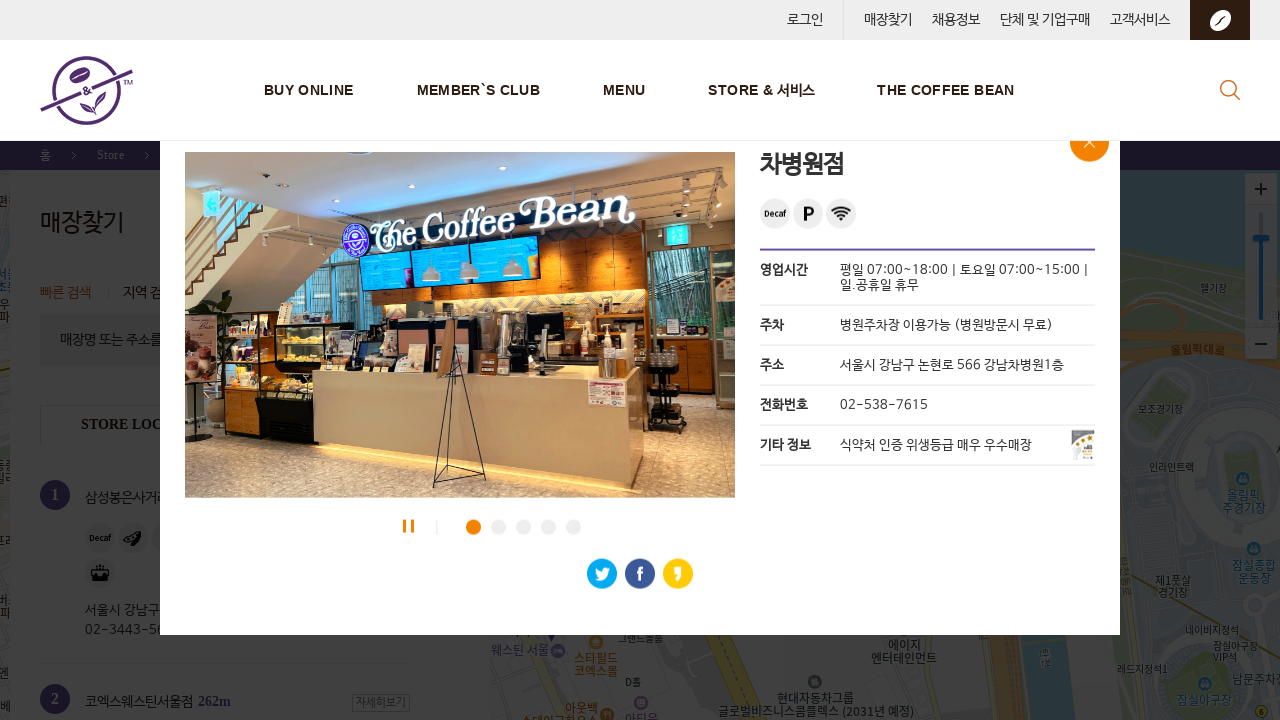

Queried store information element for store 3
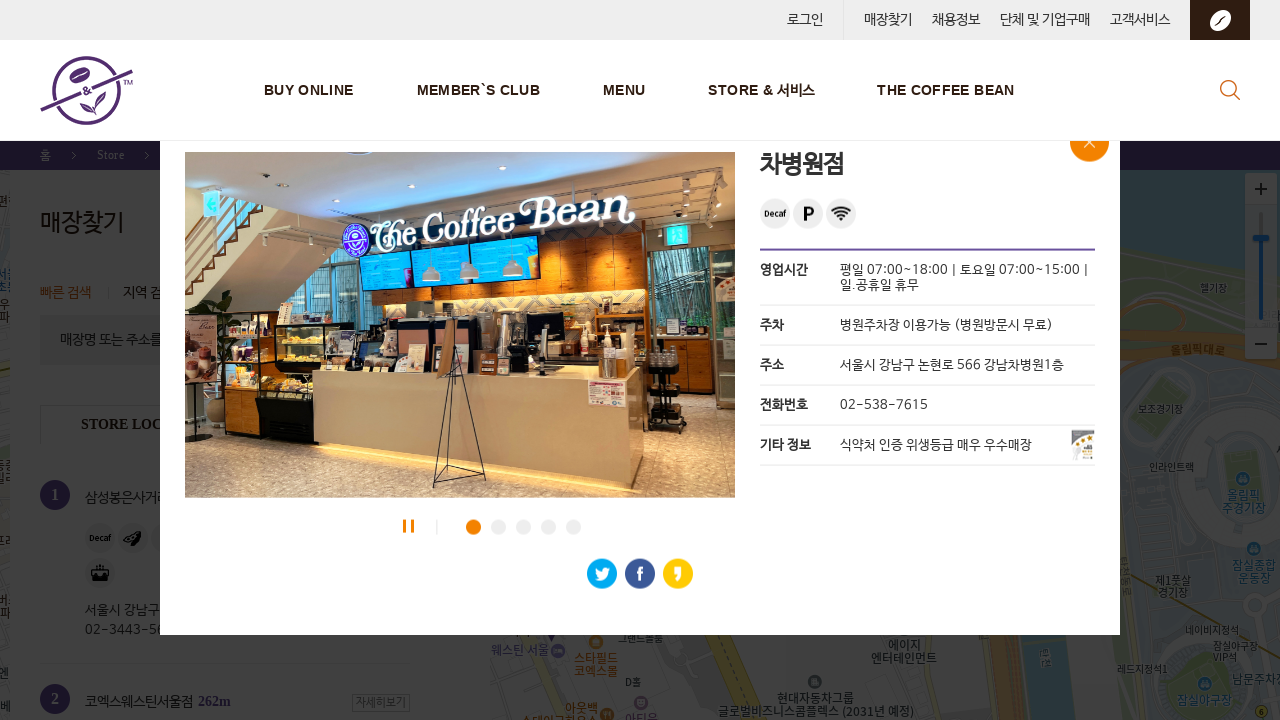

Store 3 information popup successfully loaded and displayed
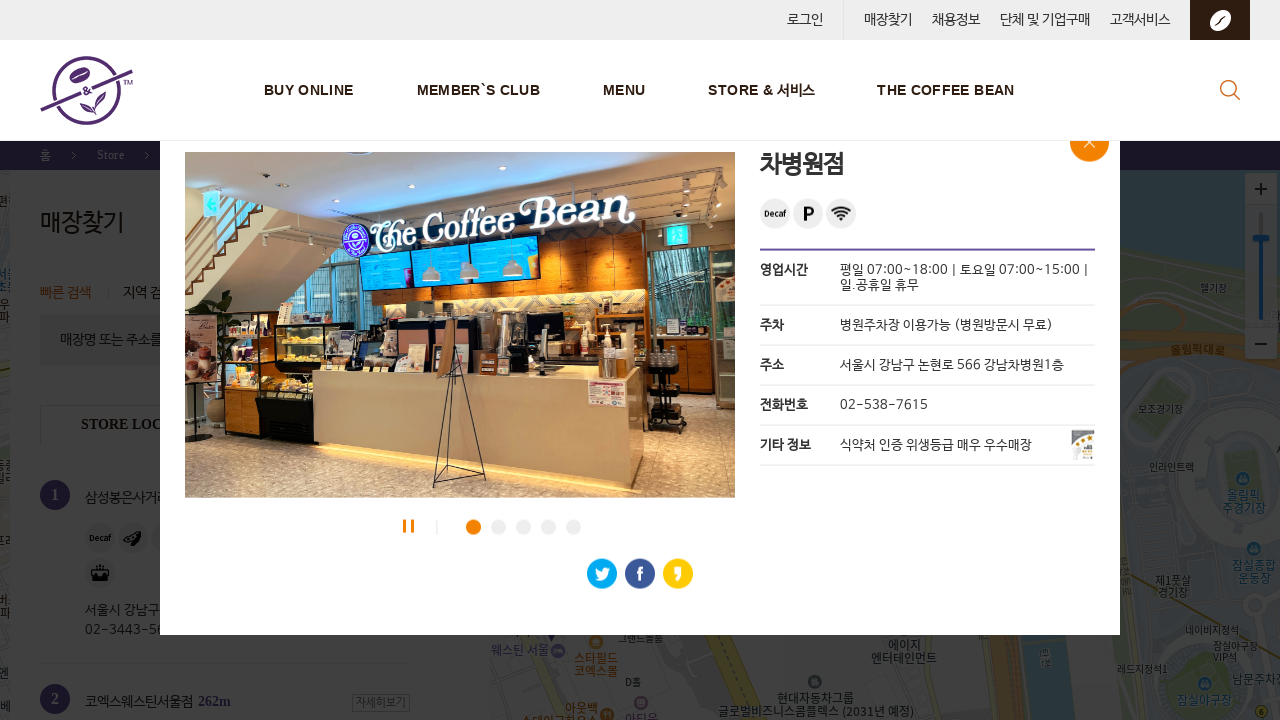

Navigated back to Coffee Bean Korea store listing page
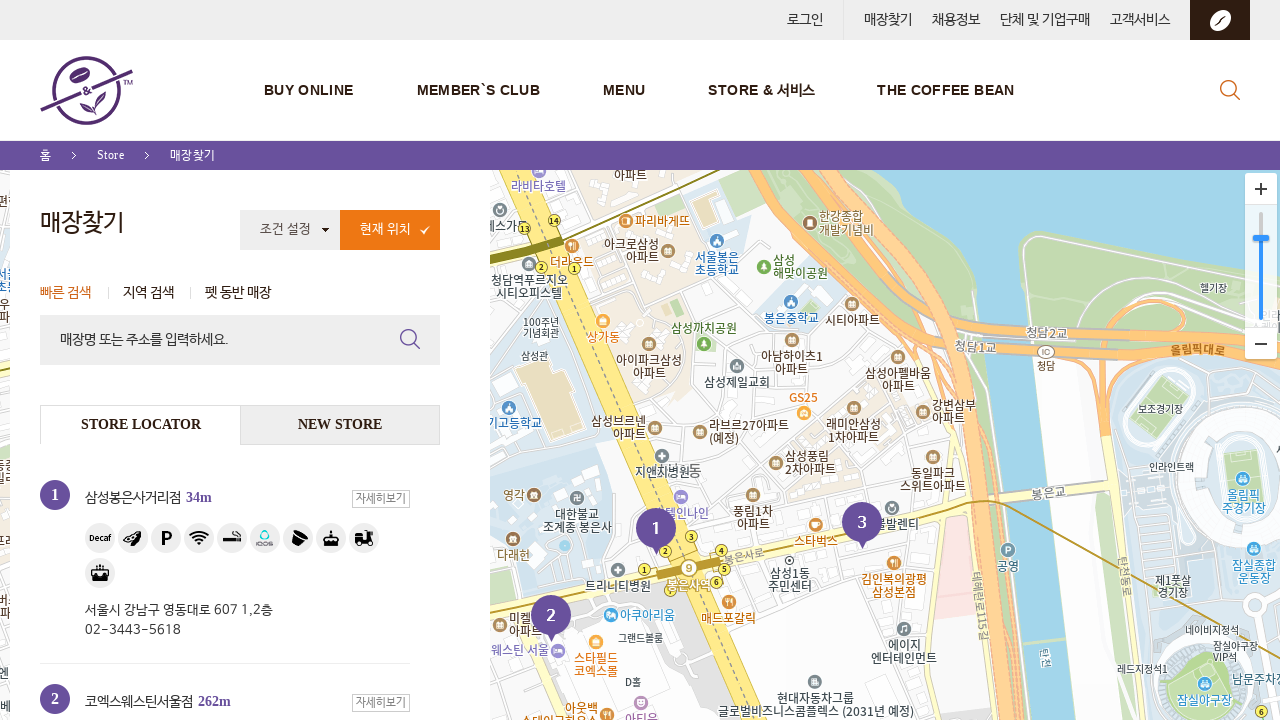

Waited 1 second for store listing page to stabilize
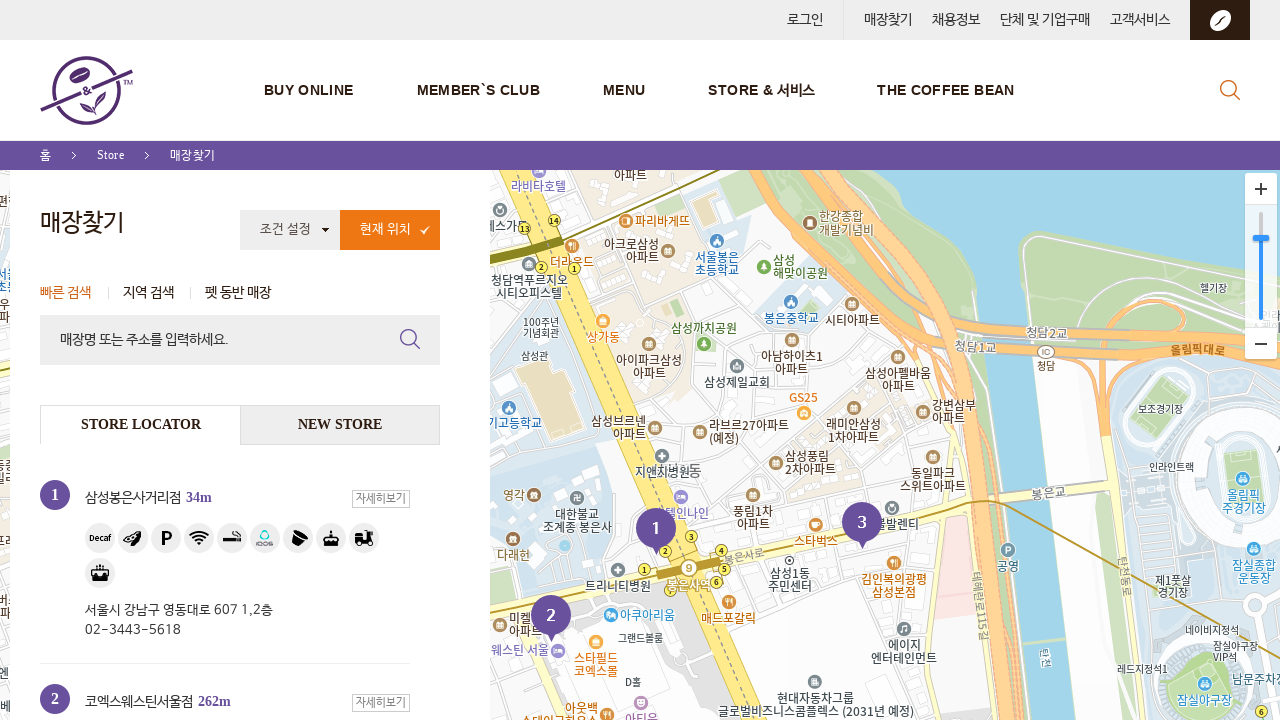

Executed JavaScript storePop2('4') to display store 4 popup
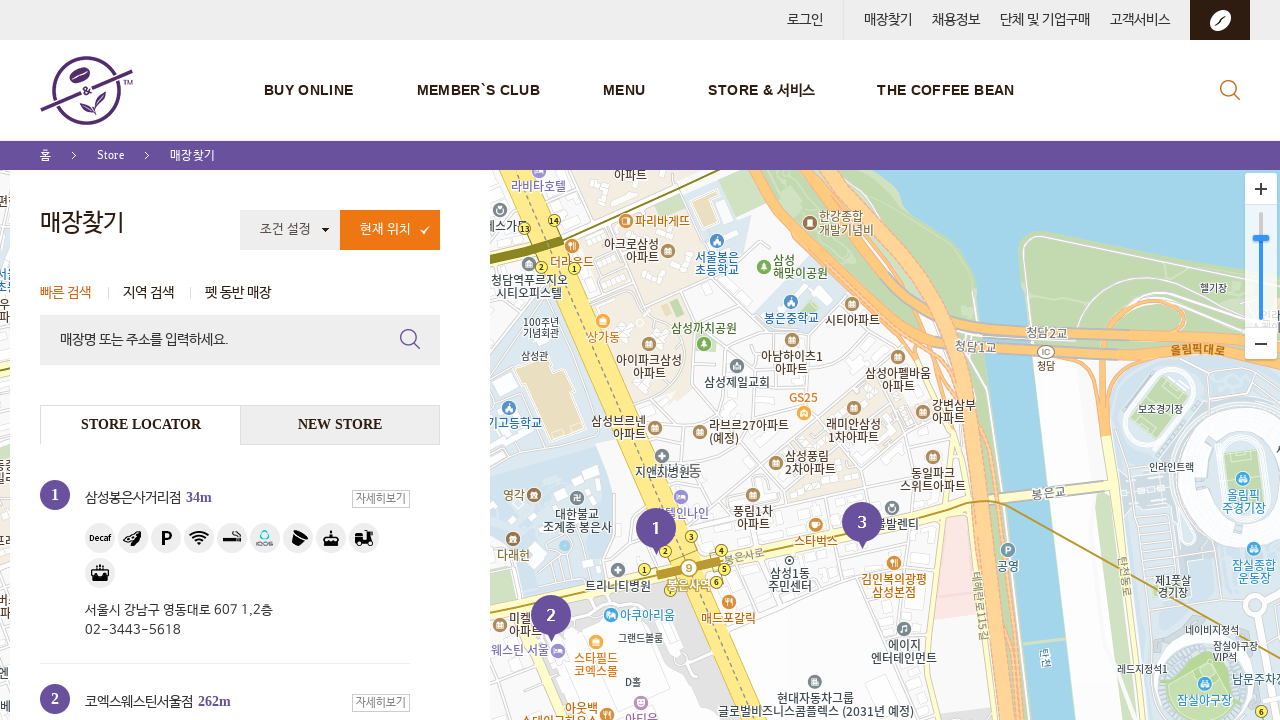

Waited 3 seconds for store 4 information to load
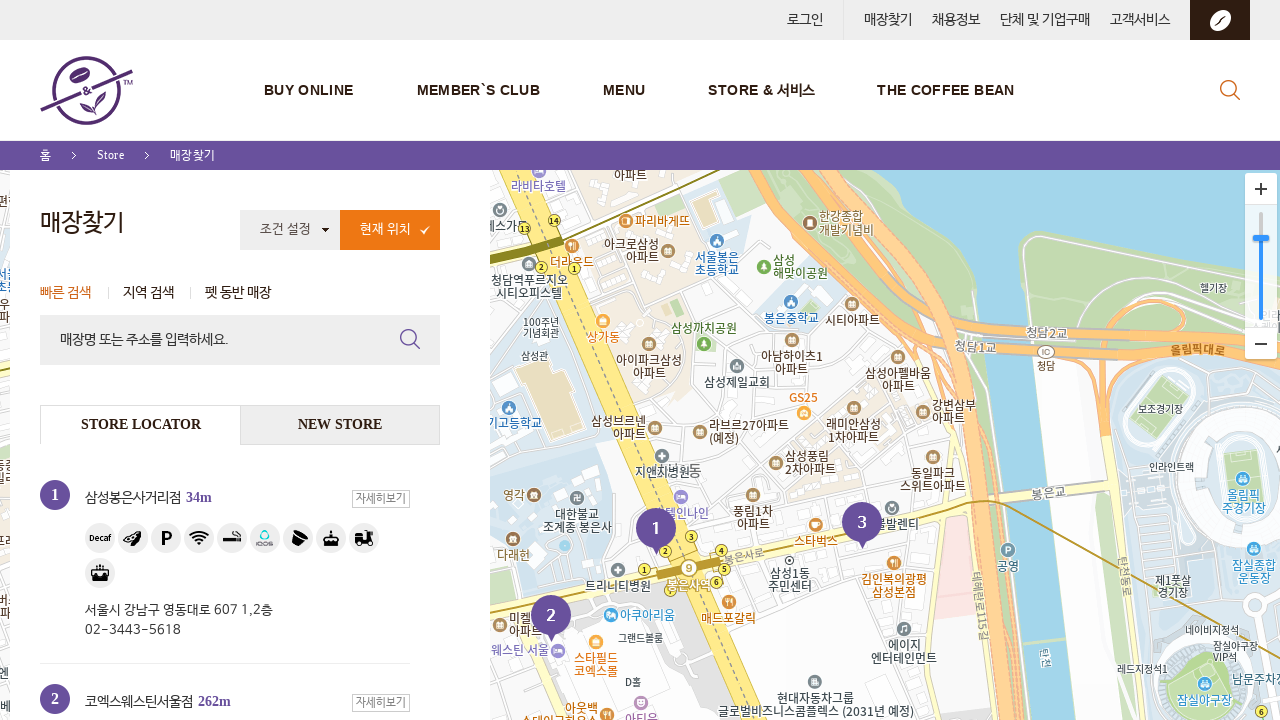

Queried store information element for store 4
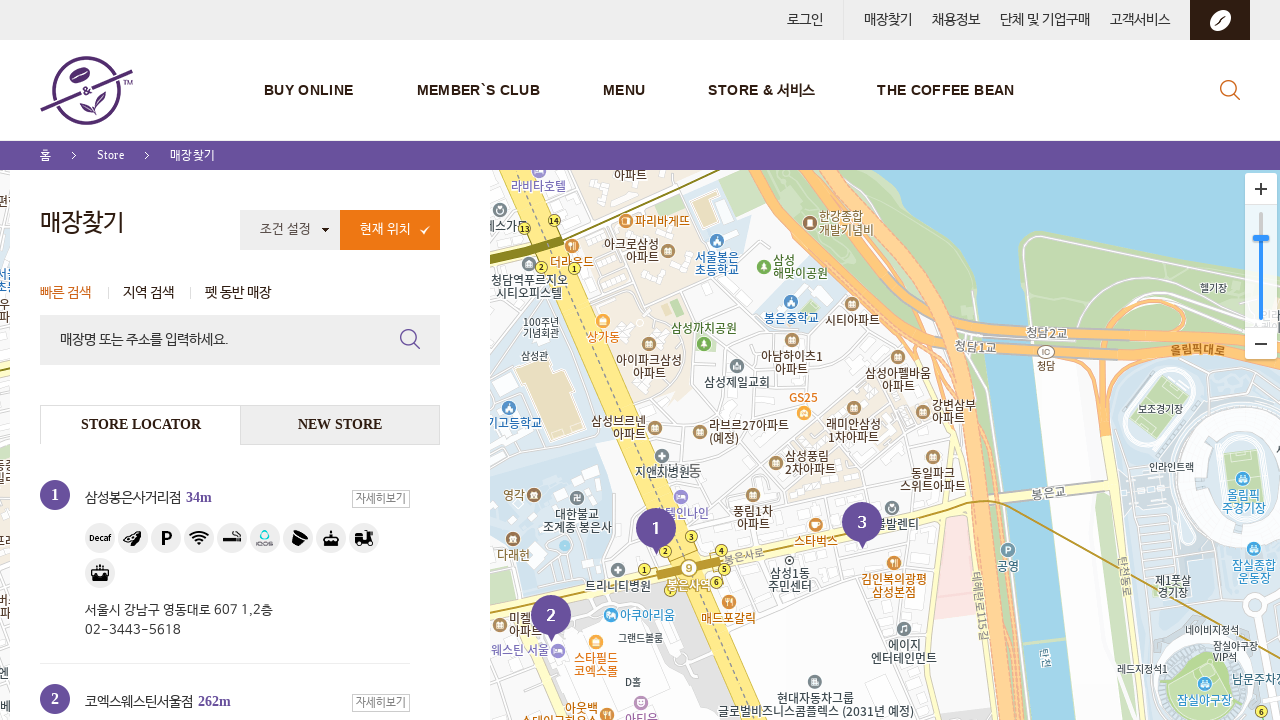

Store 4 information popup successfully loaded and displayed
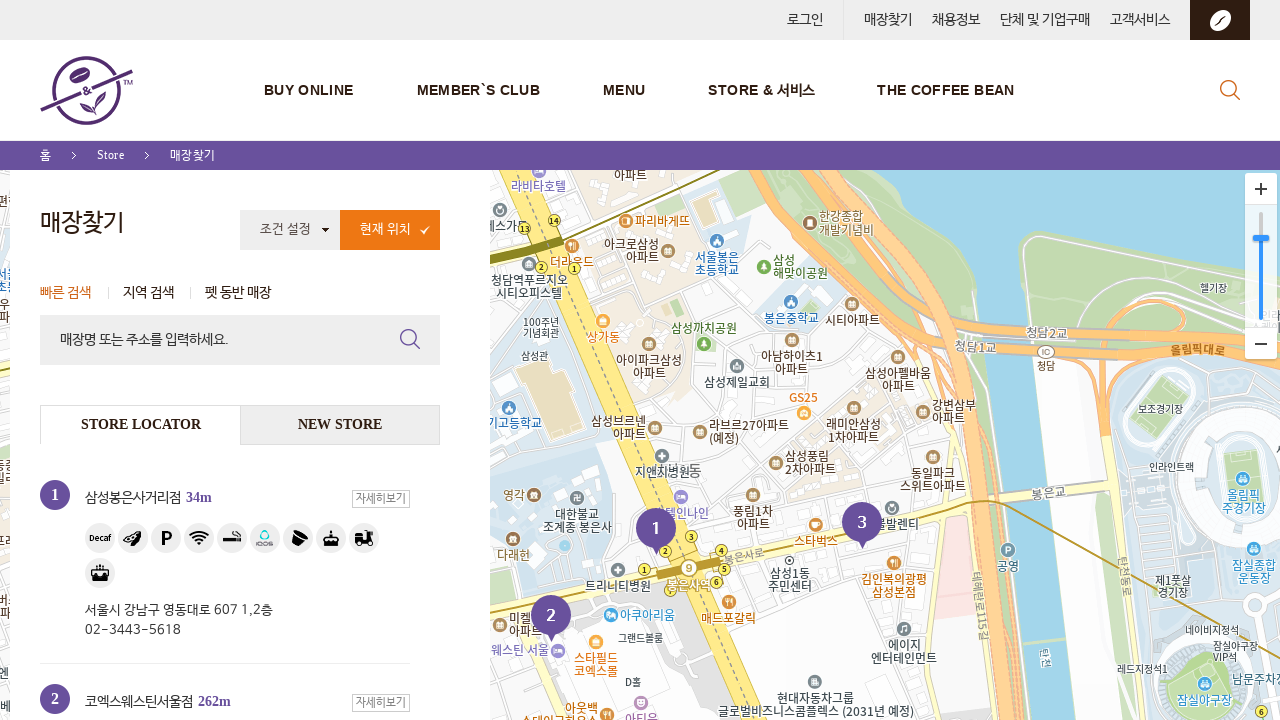

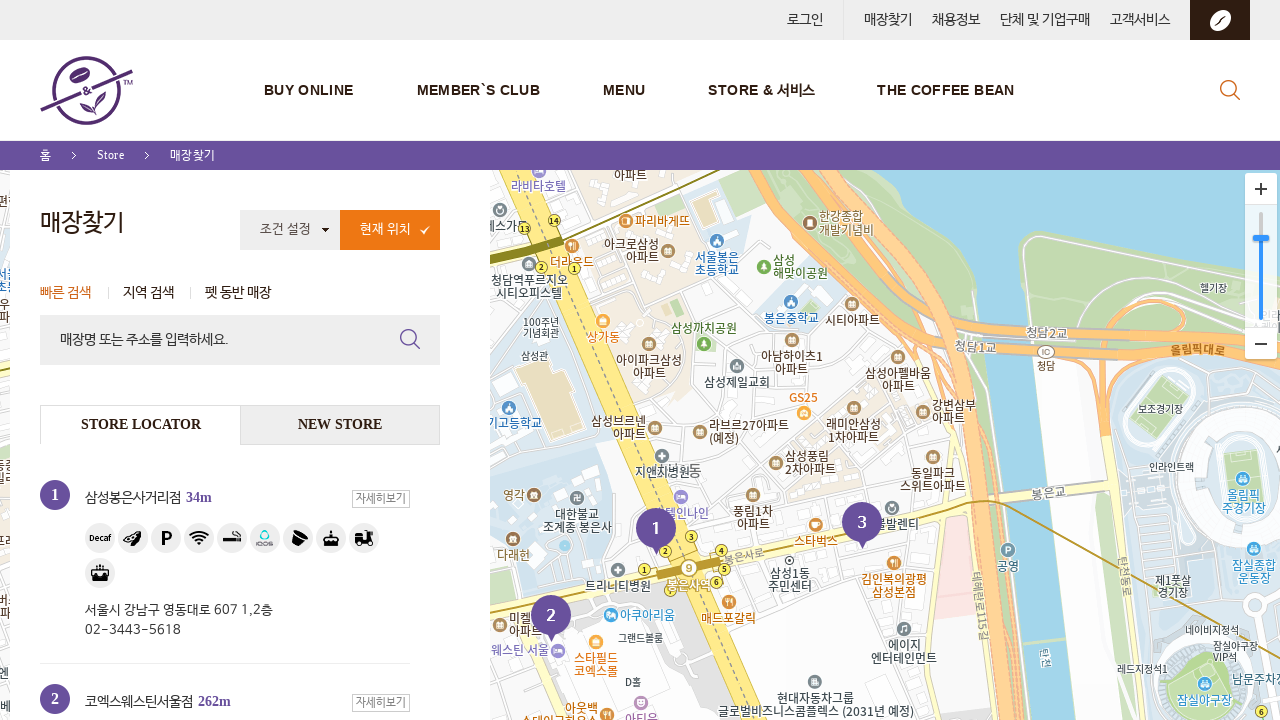